Tests that the todo counter displays the correct number of items

Starting URL: https://demo.playwright.dev/todomvc

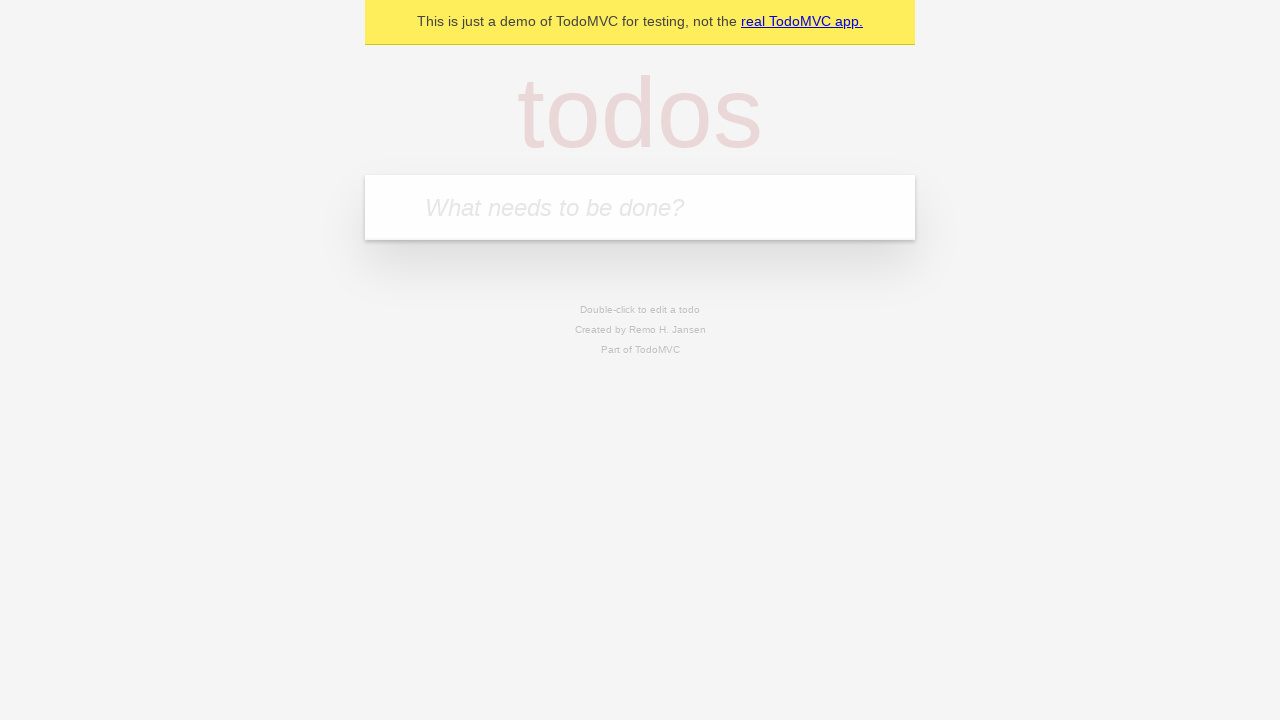

Located the 'What needs to be done?' input field
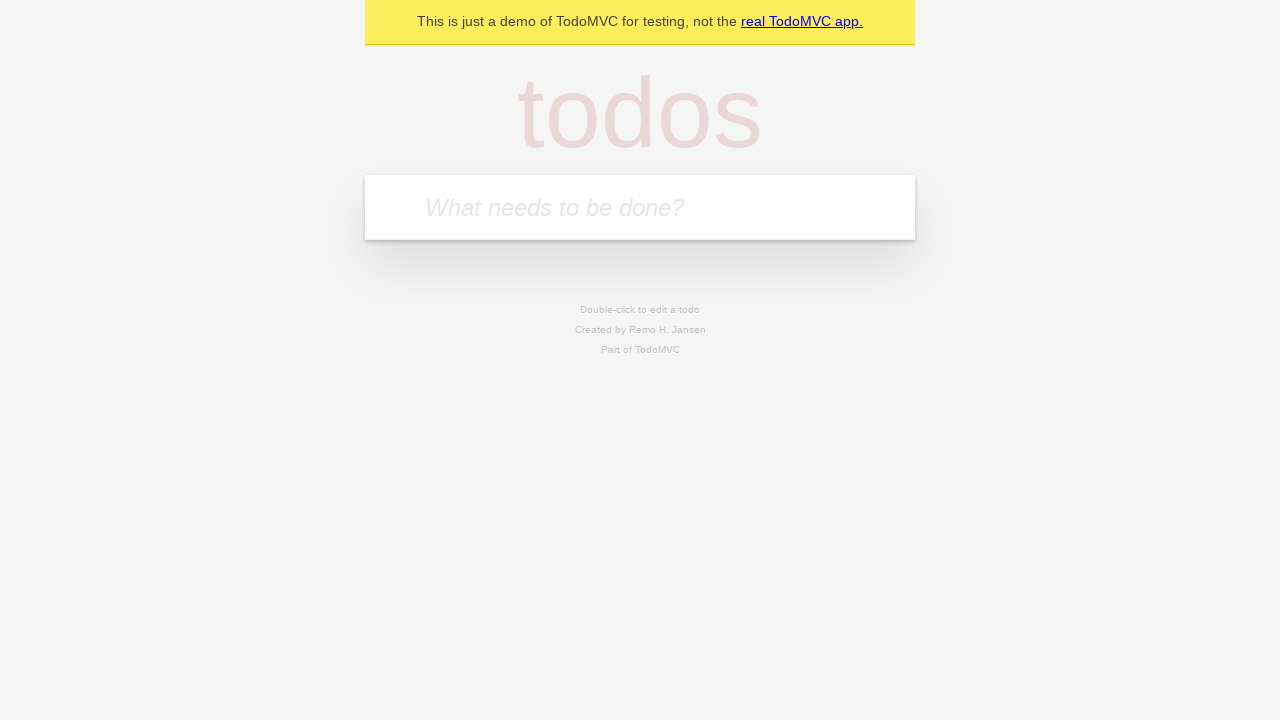

Filled first todo input with 'buy some cheese' on internal:attr=[placeholder="What needs to be done?"i]
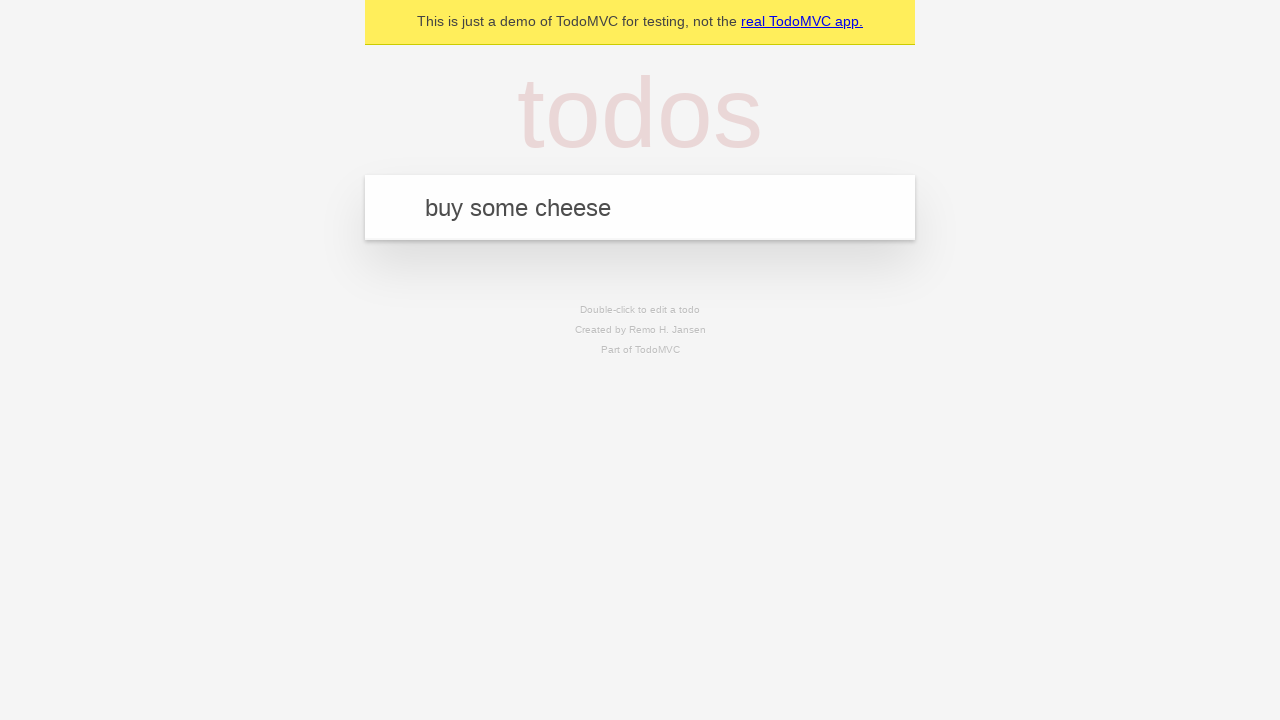

Pressed Enter to add first todo item on internal:attr=[placeholder="What needs to be done?"i]
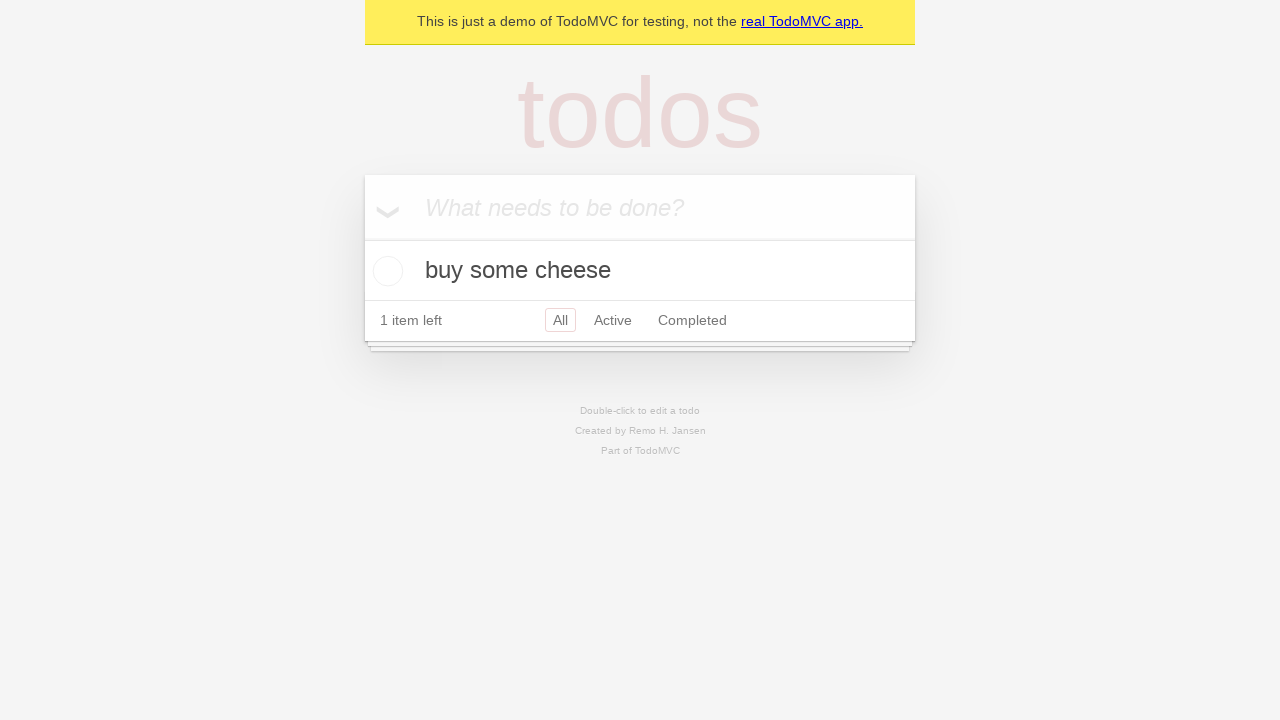

Todo counter element appeared after adding first item
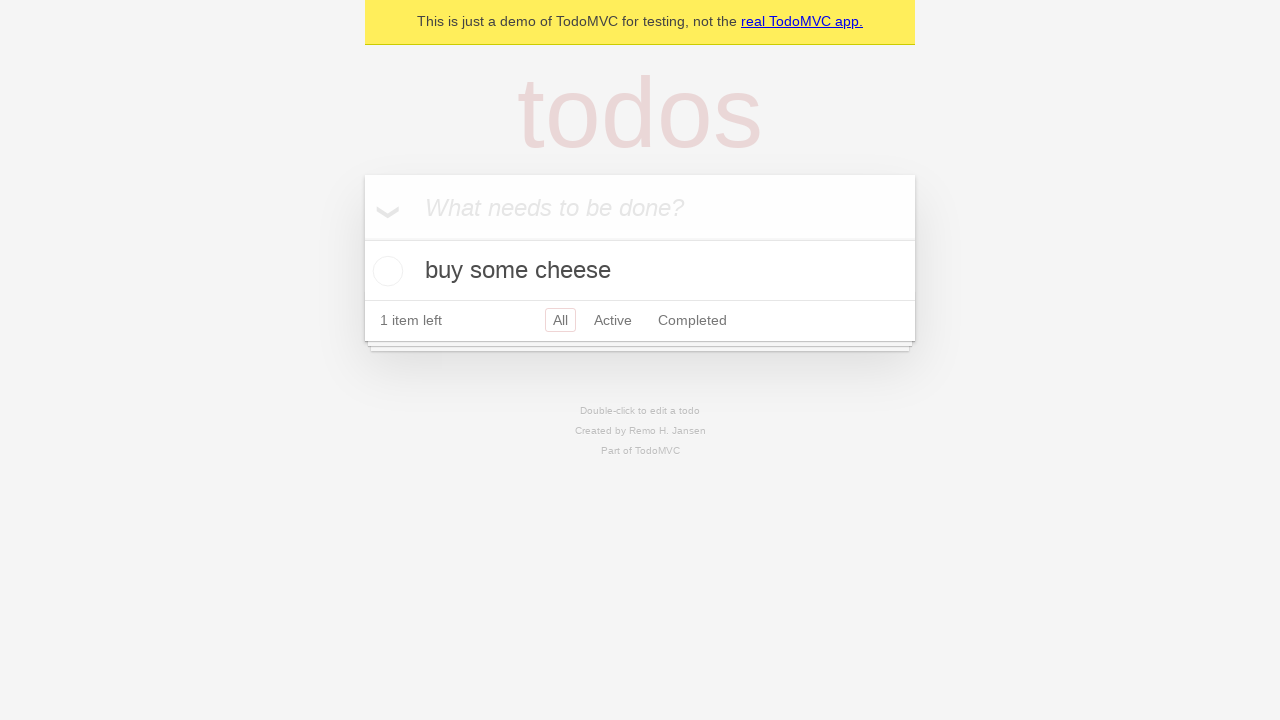

Filled second todo input with 'feed the cat' on internal:attr=[placeholder="What needs to be done?"i]
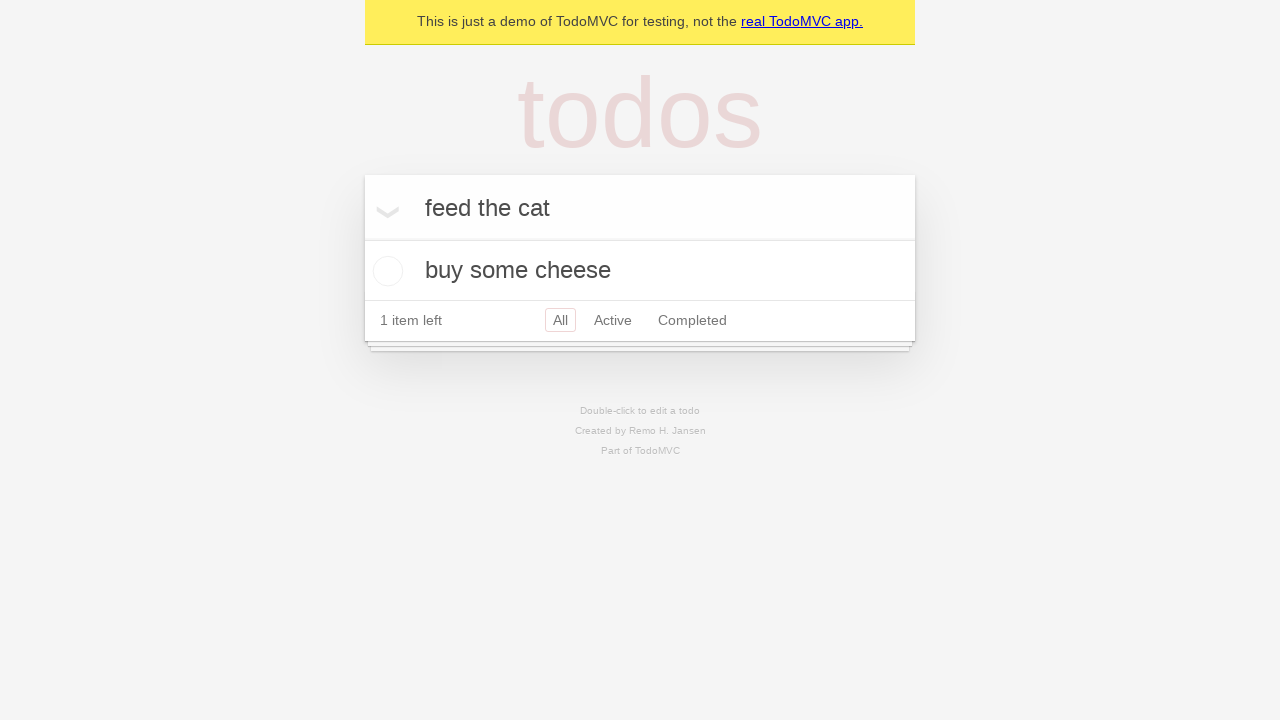

Pressed Enter to add second todo item on internal:attr=[placeholder="What needs to be done?"i]
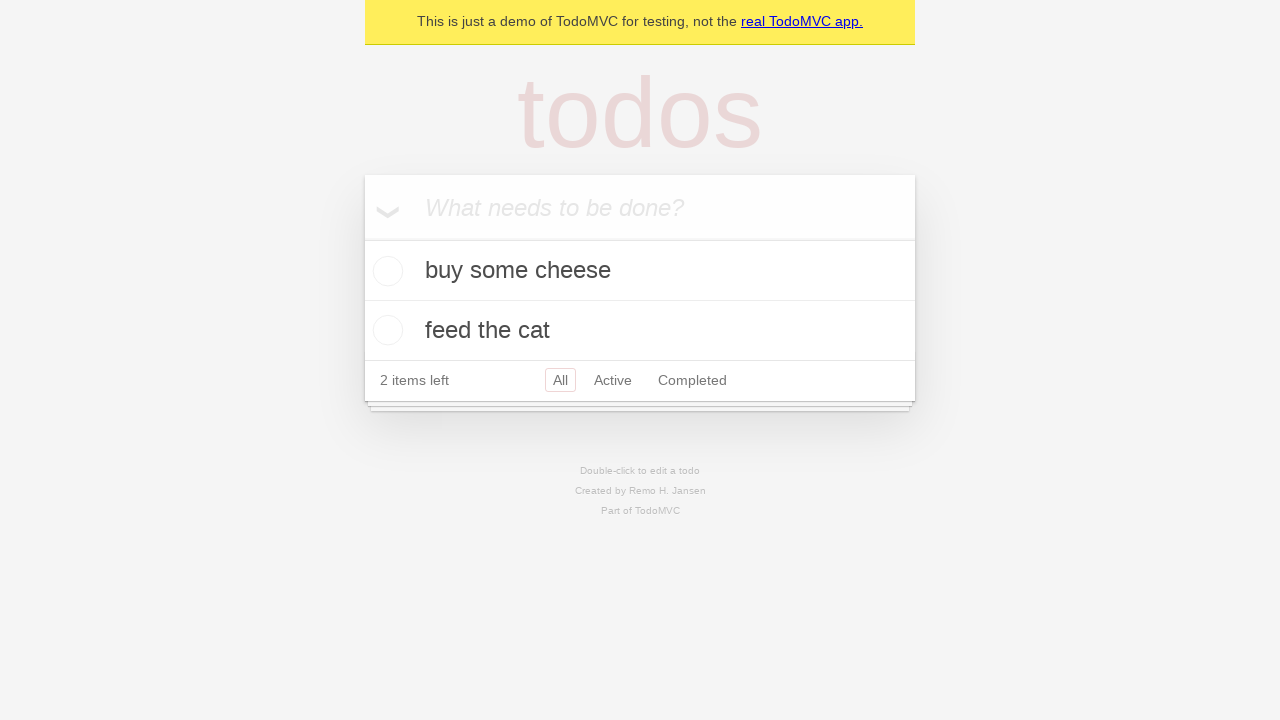

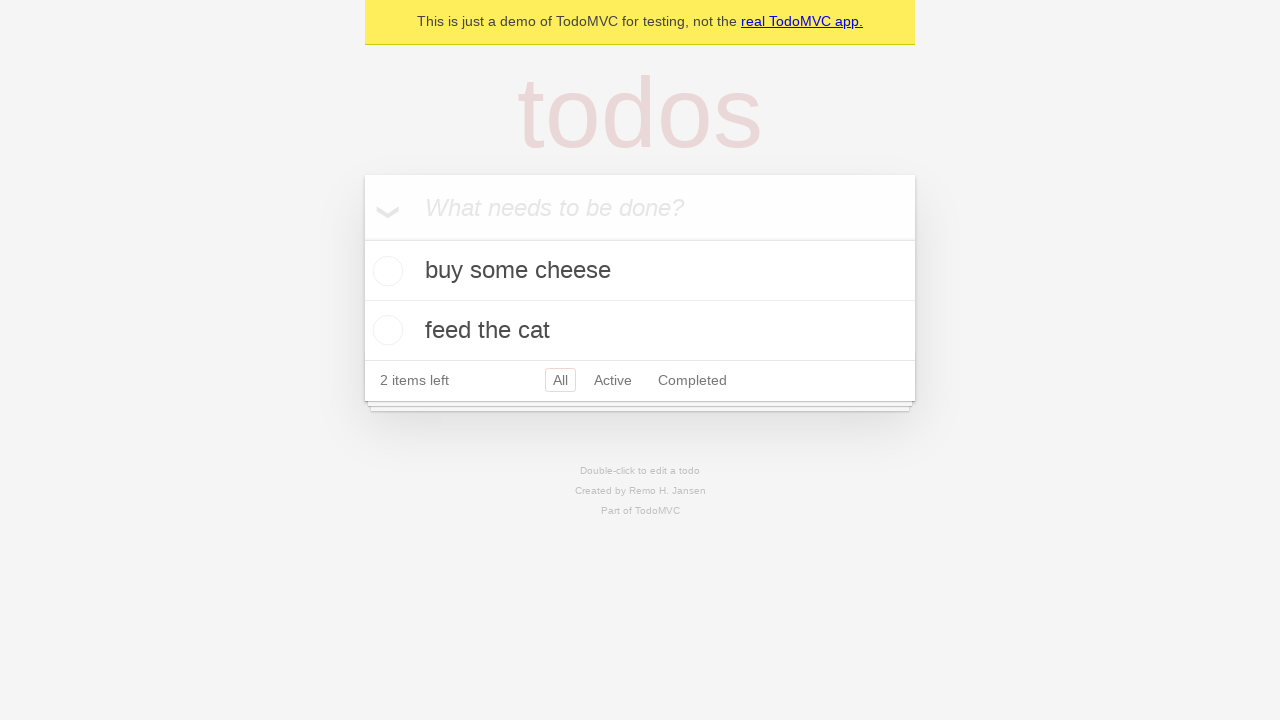